Tests drag and drop functionality within an iframe on the jQuery UI demo page by dragging an element onto a droppable target

Starting URL: https://jqueryui.com/droppable/

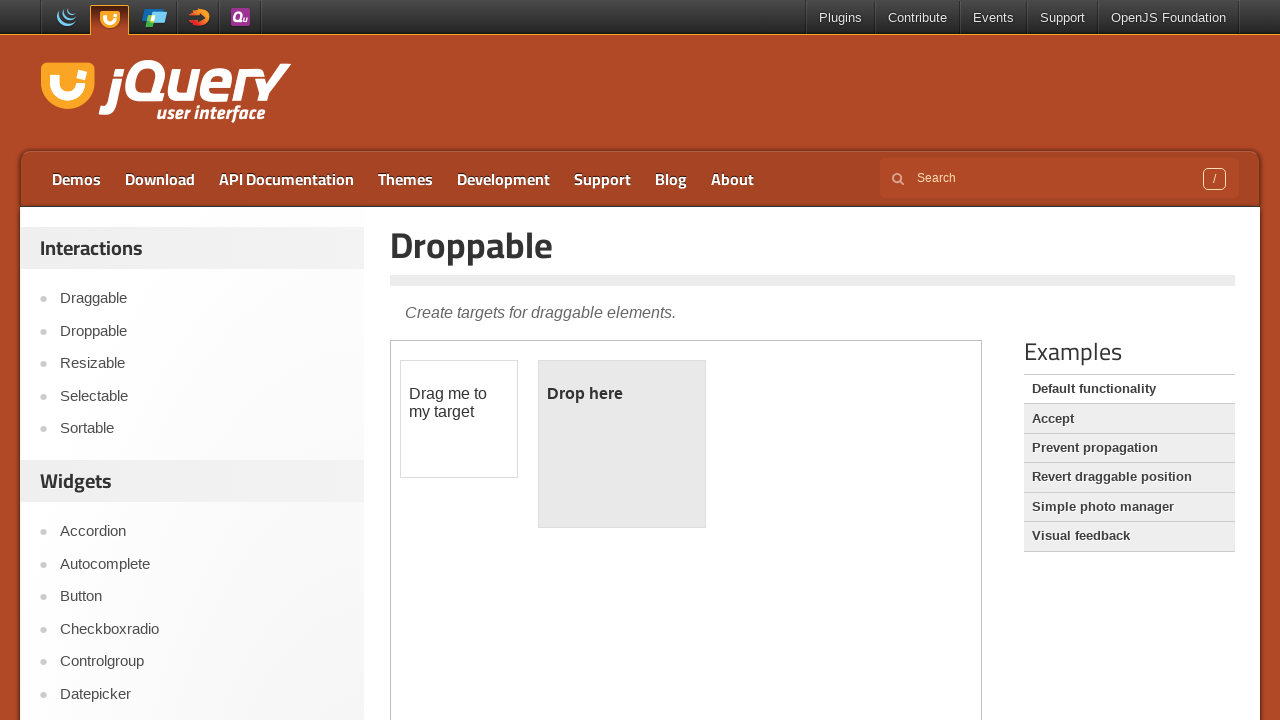

Navigated to jQuery UI droppable demo page
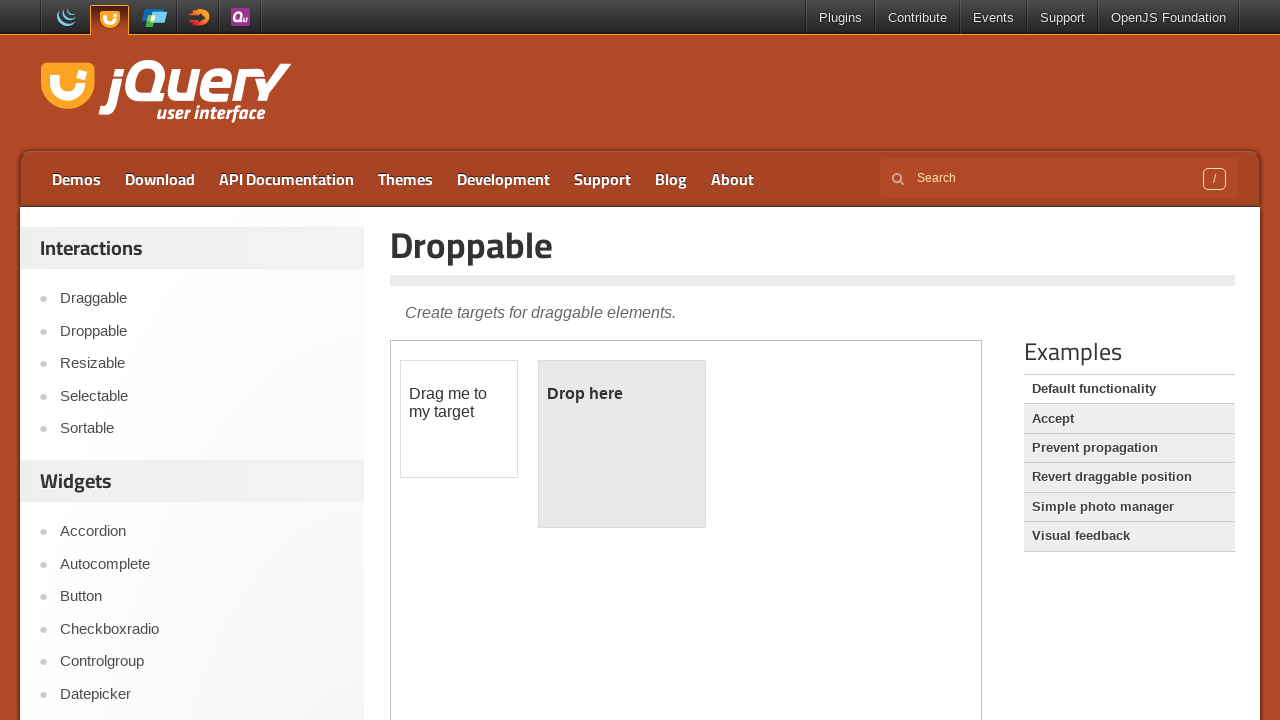

Located the demo iframe
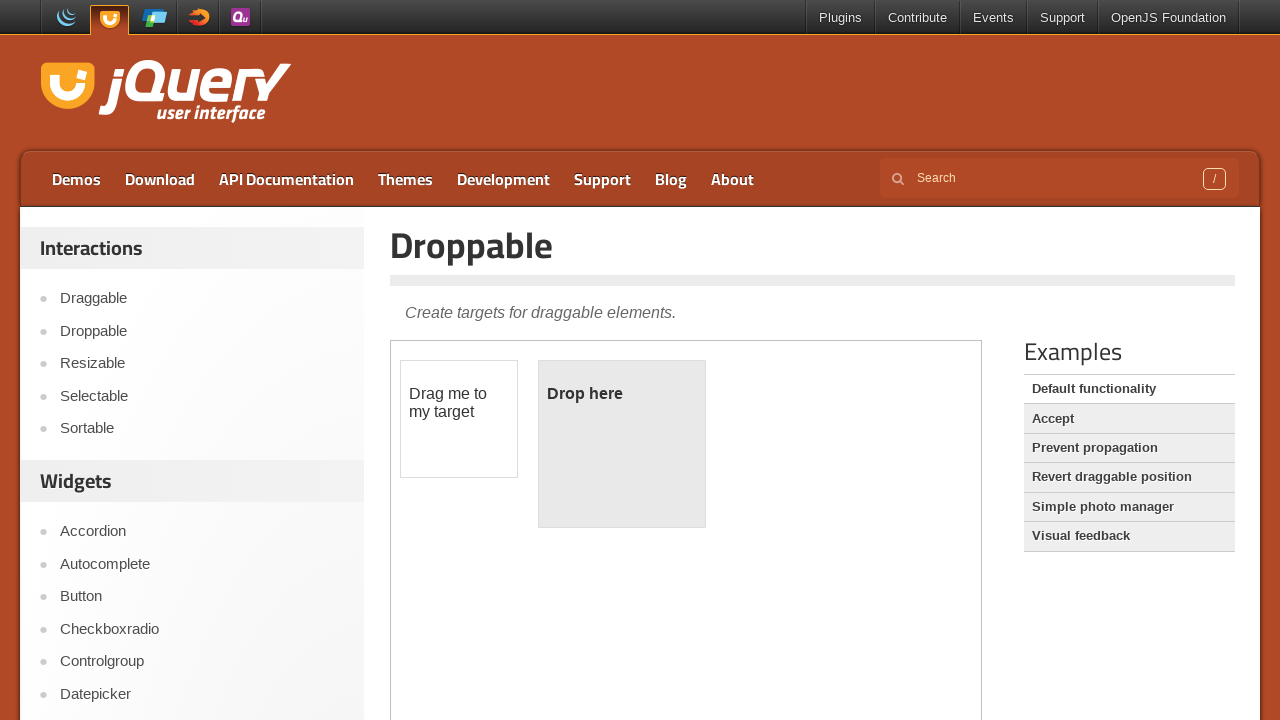

Located the draggable element within the iframe
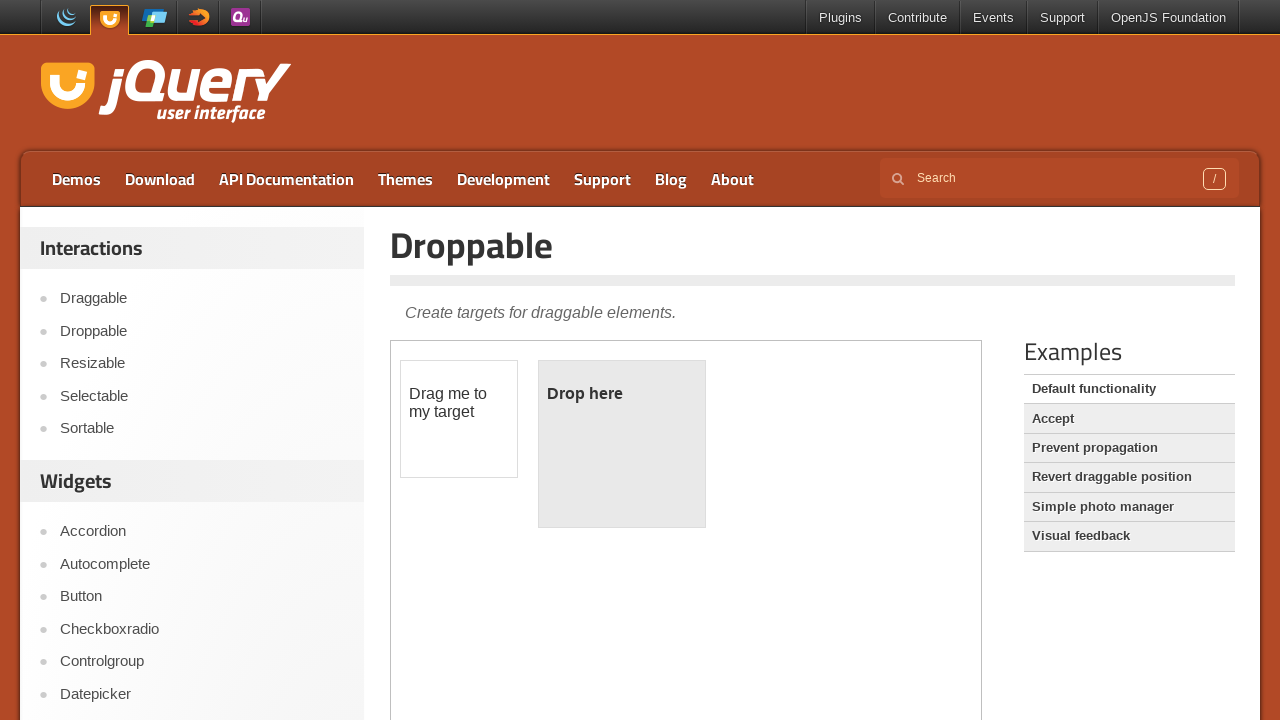

Located the droppable target element within the iframe
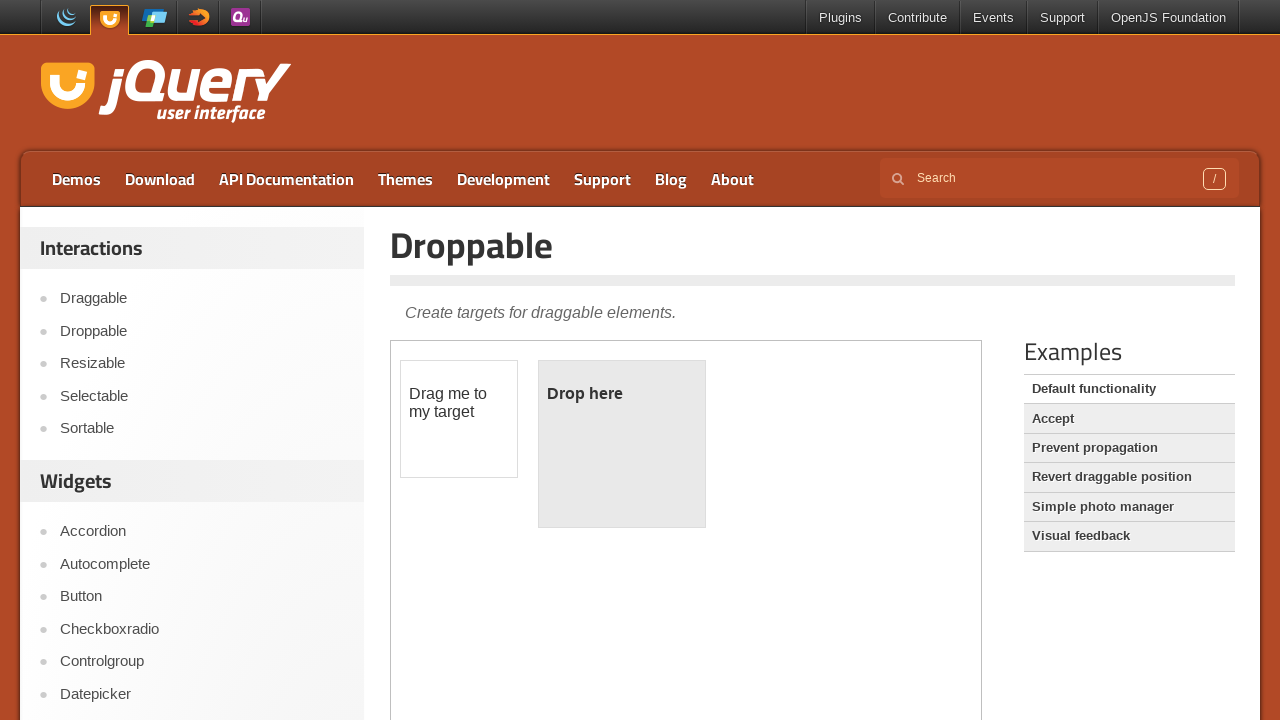

Dragged the element onto the droppable target at (622, 444)
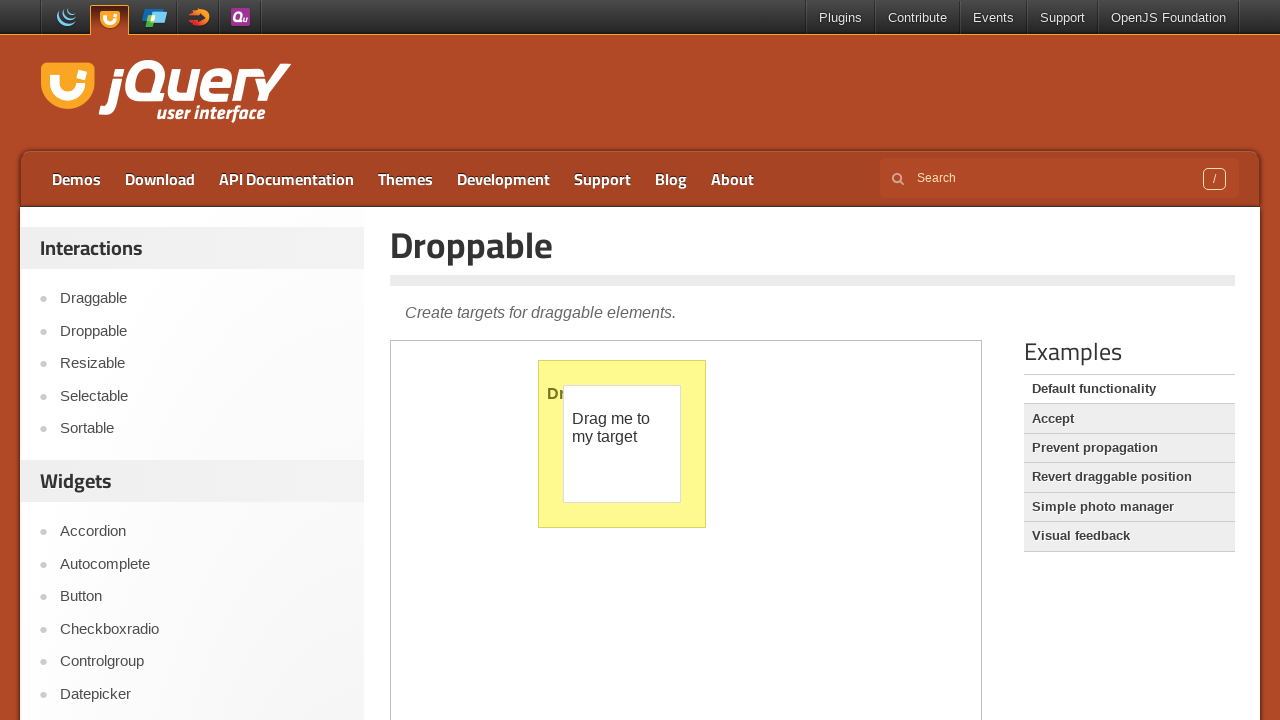

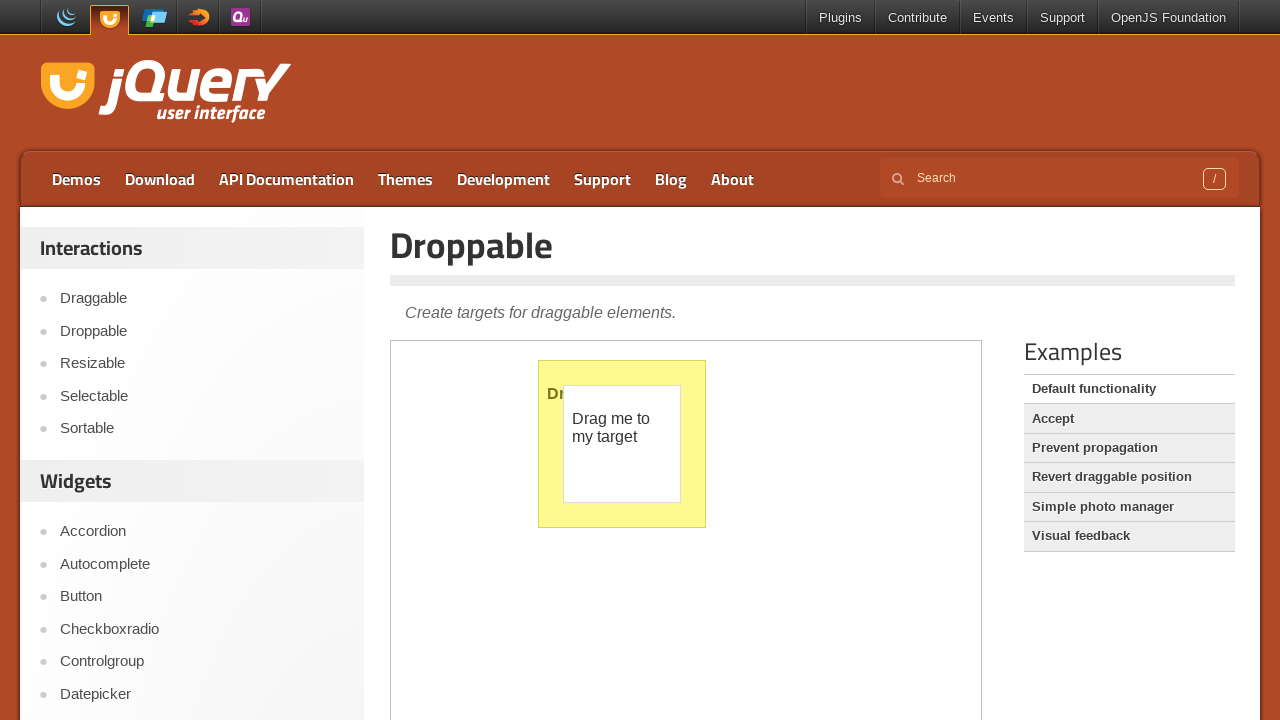